Tests relative locator functionality by finding a "Years of Experience" label and clicking on an experience option (radio button) located to the right of it.

Starting URL: https://awesomeqa.com/practice.html

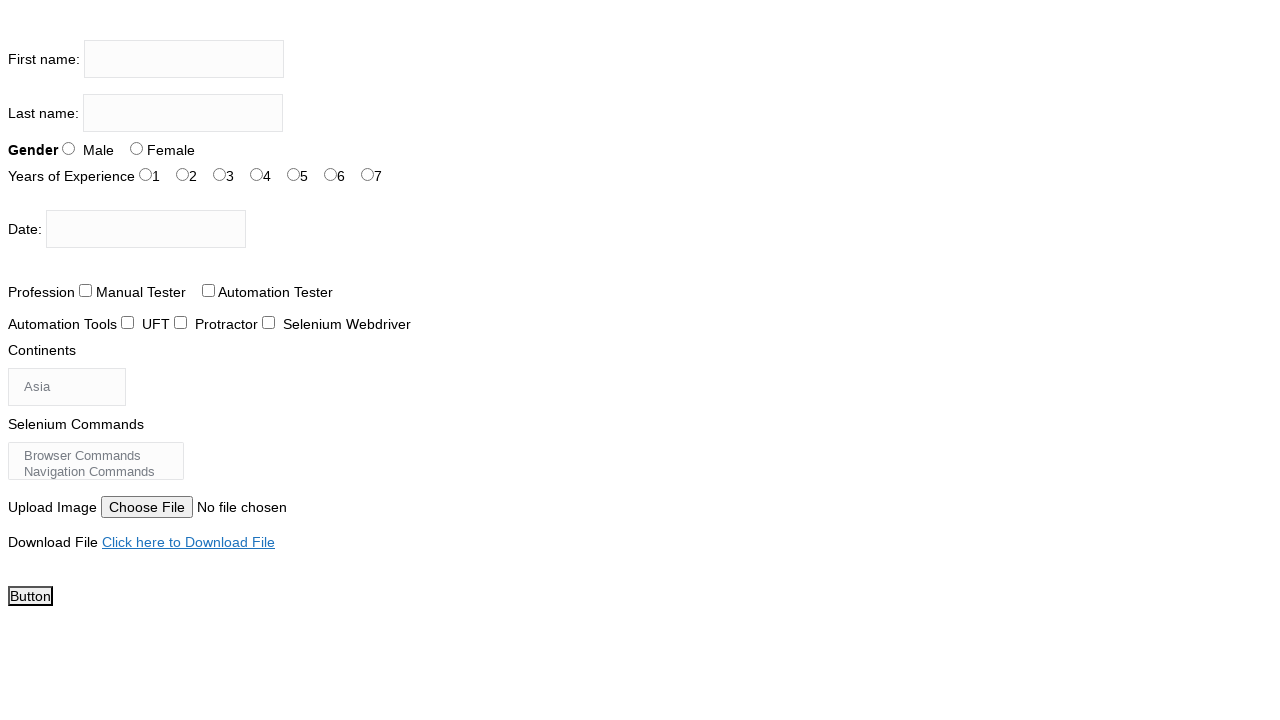

Located 'Years of Experience' label element
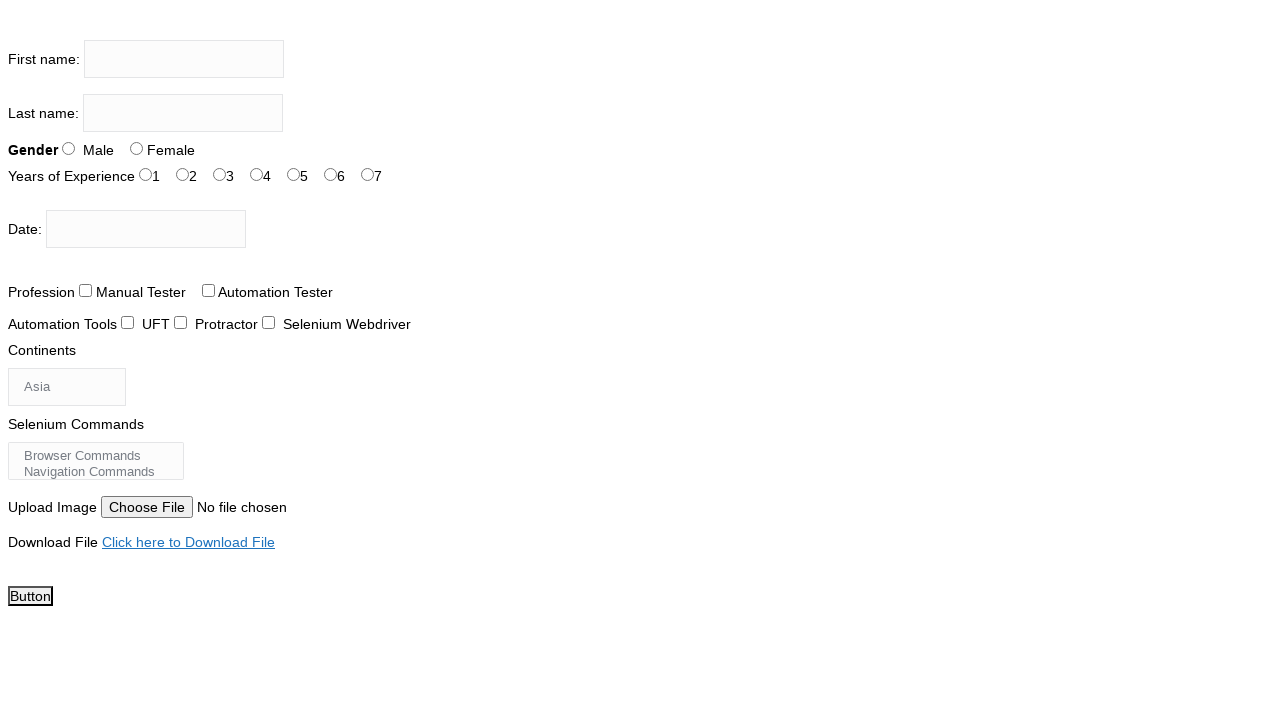

Waited for 'Years of Experience' label to become visible
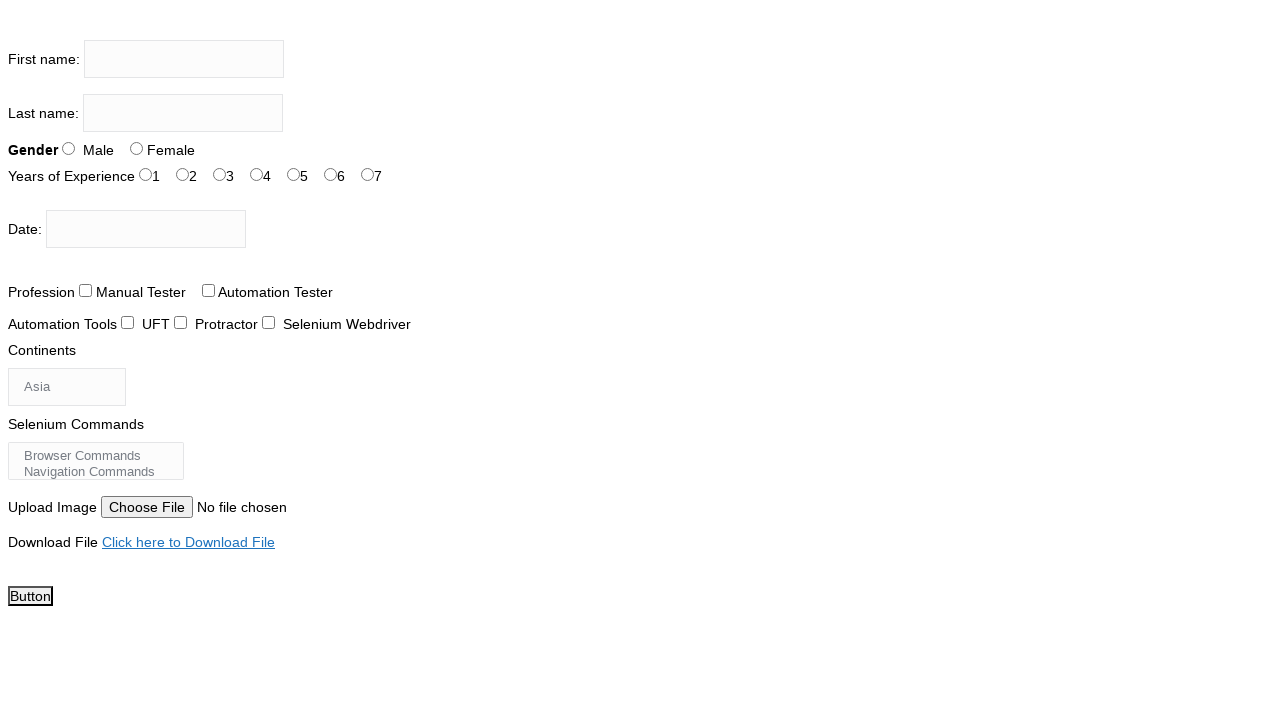

Clicked experience option radio button (exp-3) located to the right of 'Years of Experience' label at (256, 174) on #exp-3
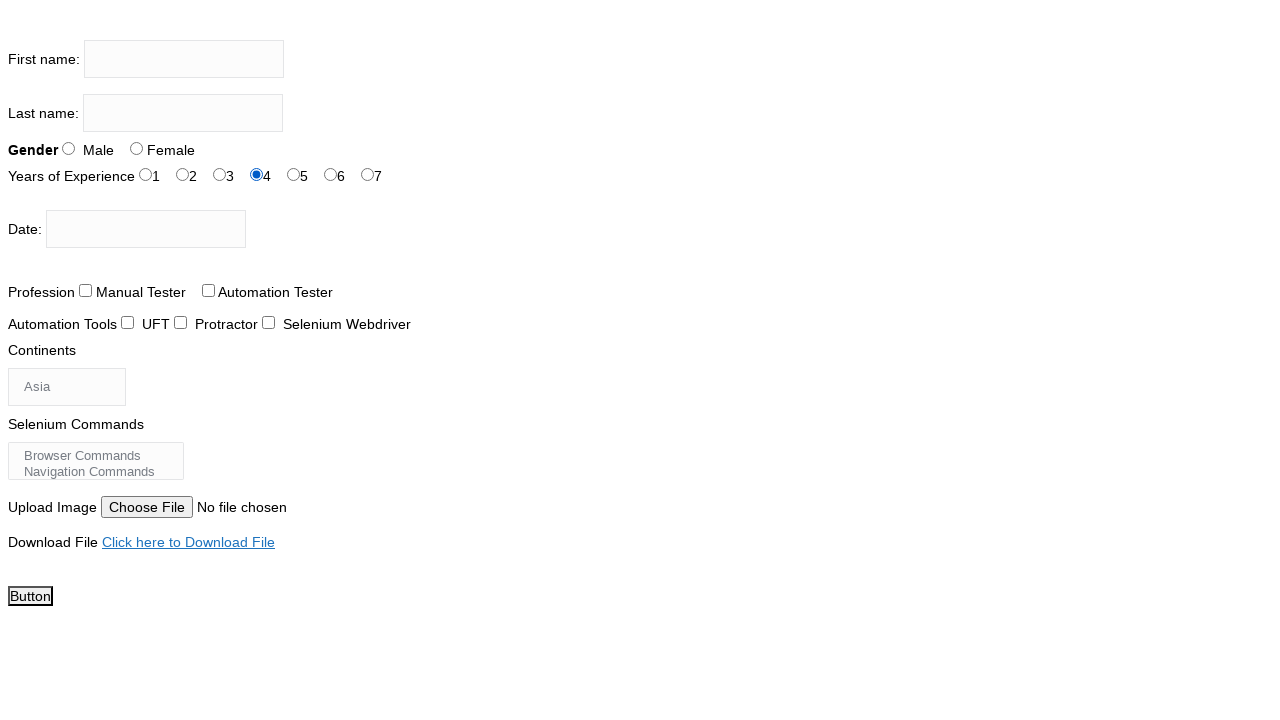

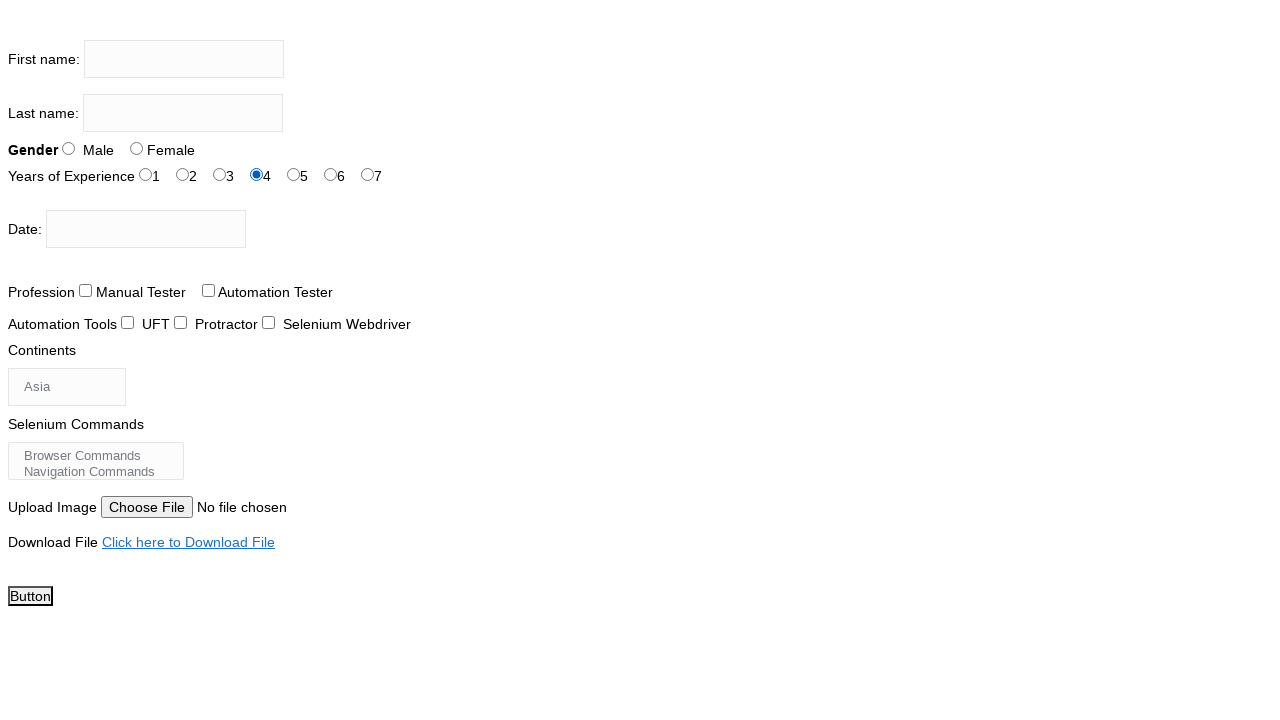